Tests a registration form by navigating to the register page, filling in various form fields (username, email, gender, interests, country, date of birth, biography, rating, color picker), and submitting the form.

Starting URL: https://material.playwrightvn.com/

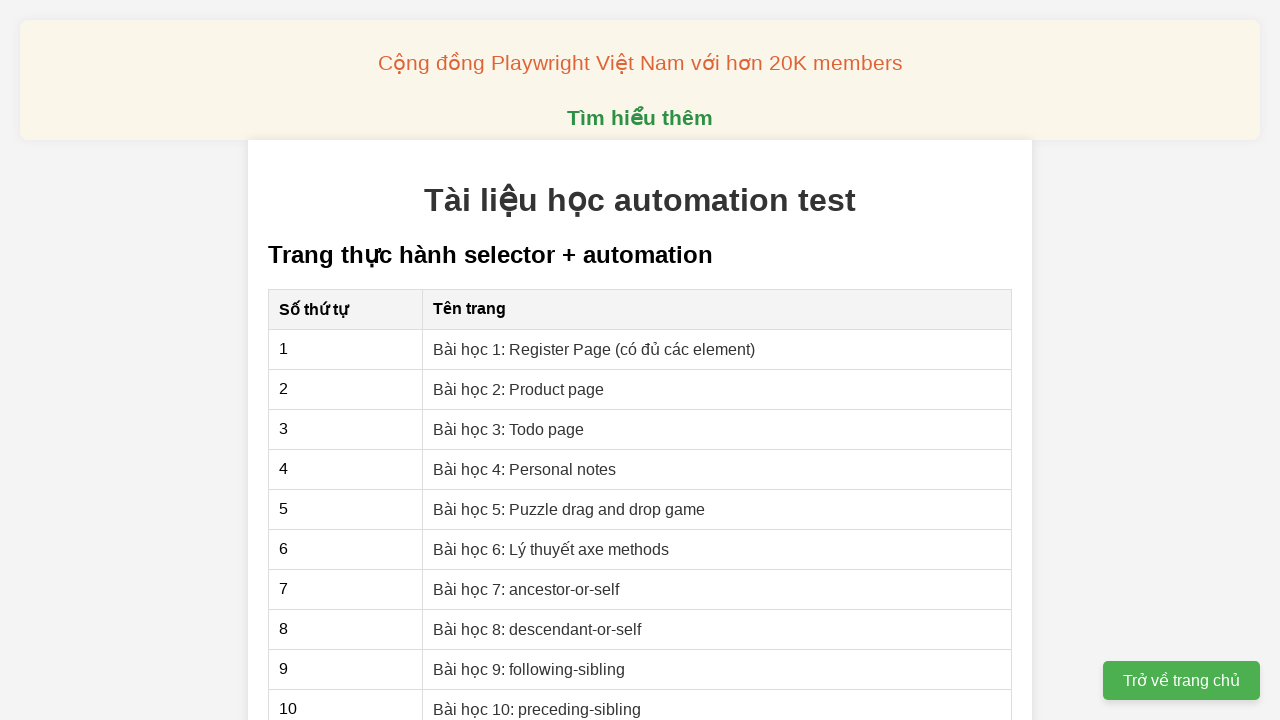

Clicked link to navigate to Register Page at (594, 349) on internal:role=link[name="Bài học 1: Register Page (có đủ các element)"i]
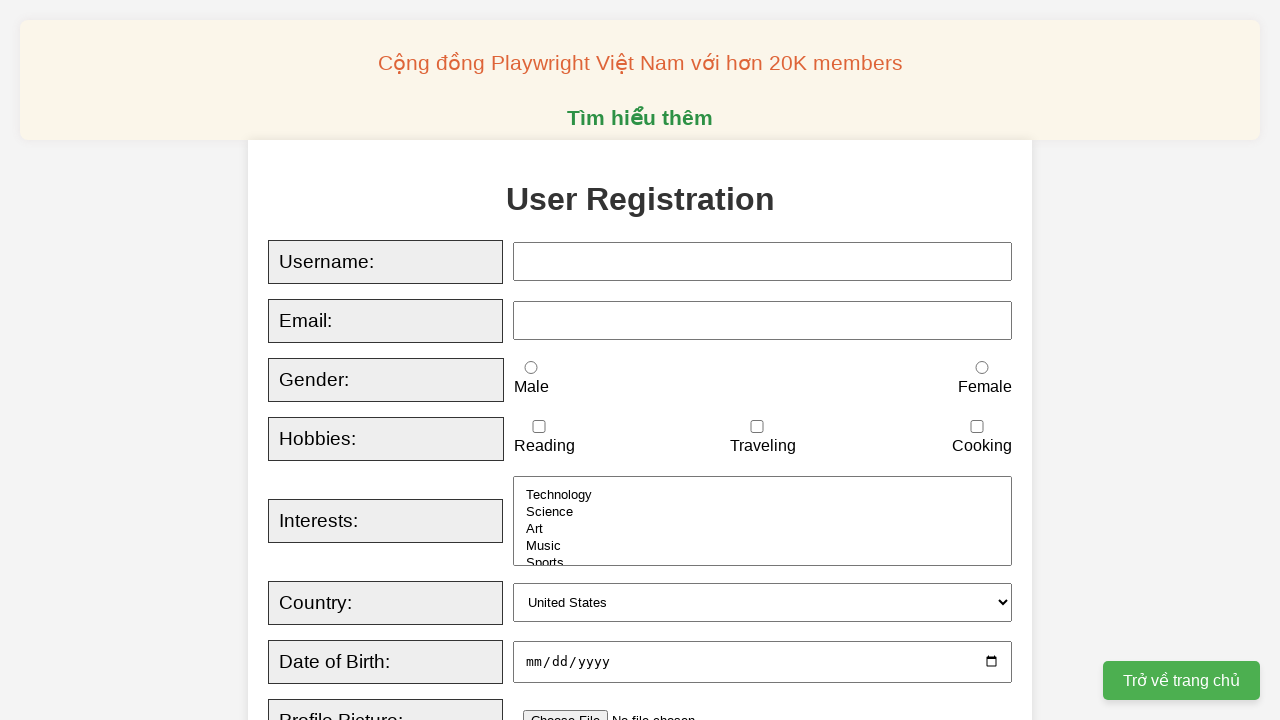

Filled username field with 'Ngan Nguyen' on xpath=//input[@id='username']
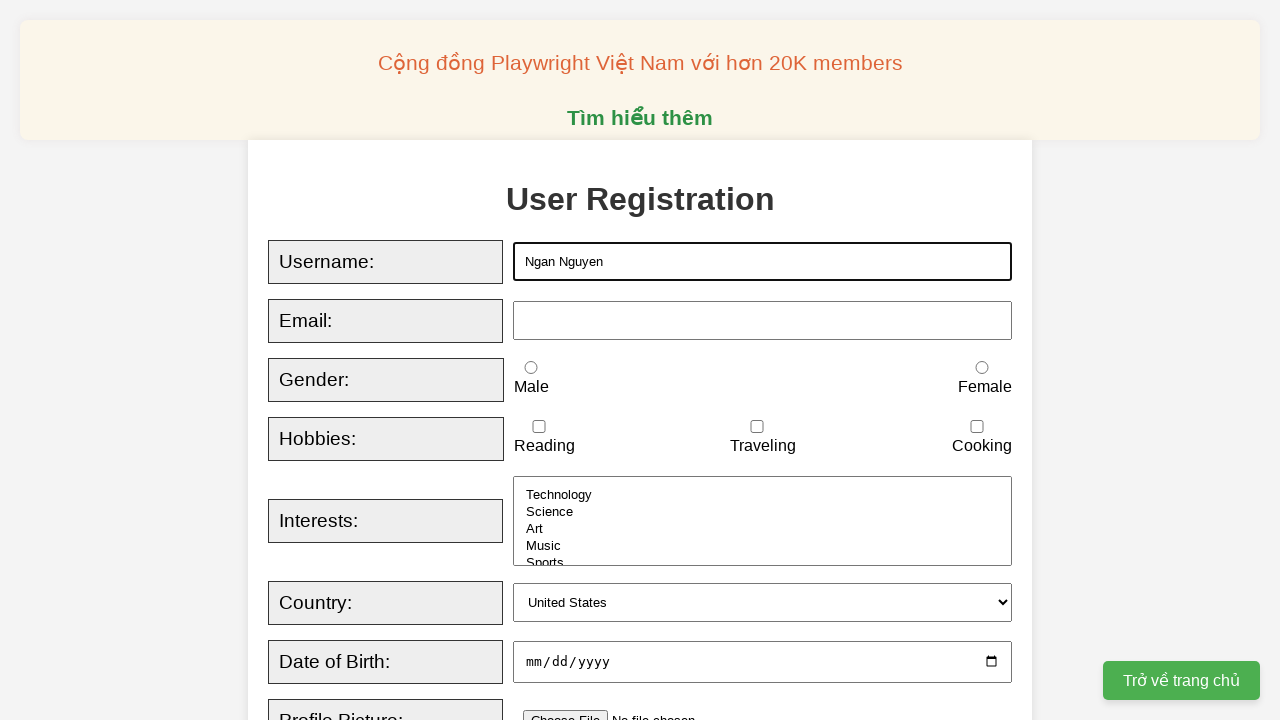

Filled email field with 'abc@gmail.com' on xpath=//input[@id='email']
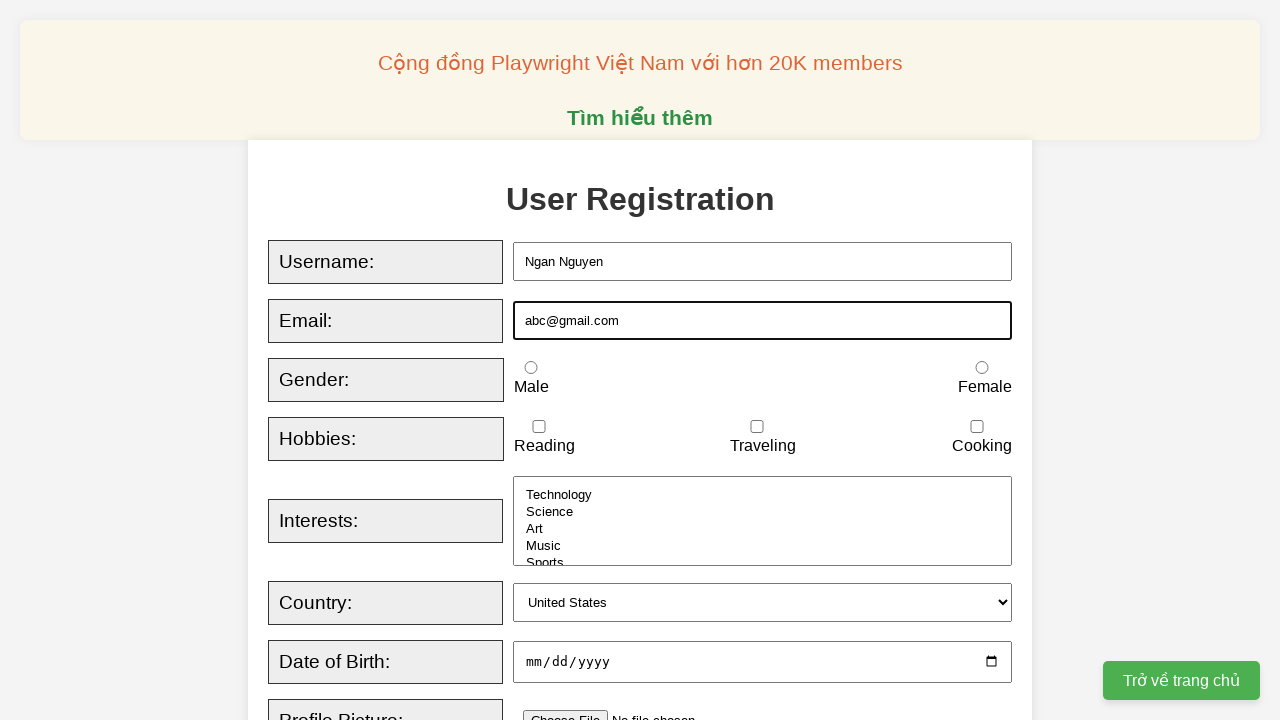

Selected female gender at (982, 368) on xpath=//input[@id='female']
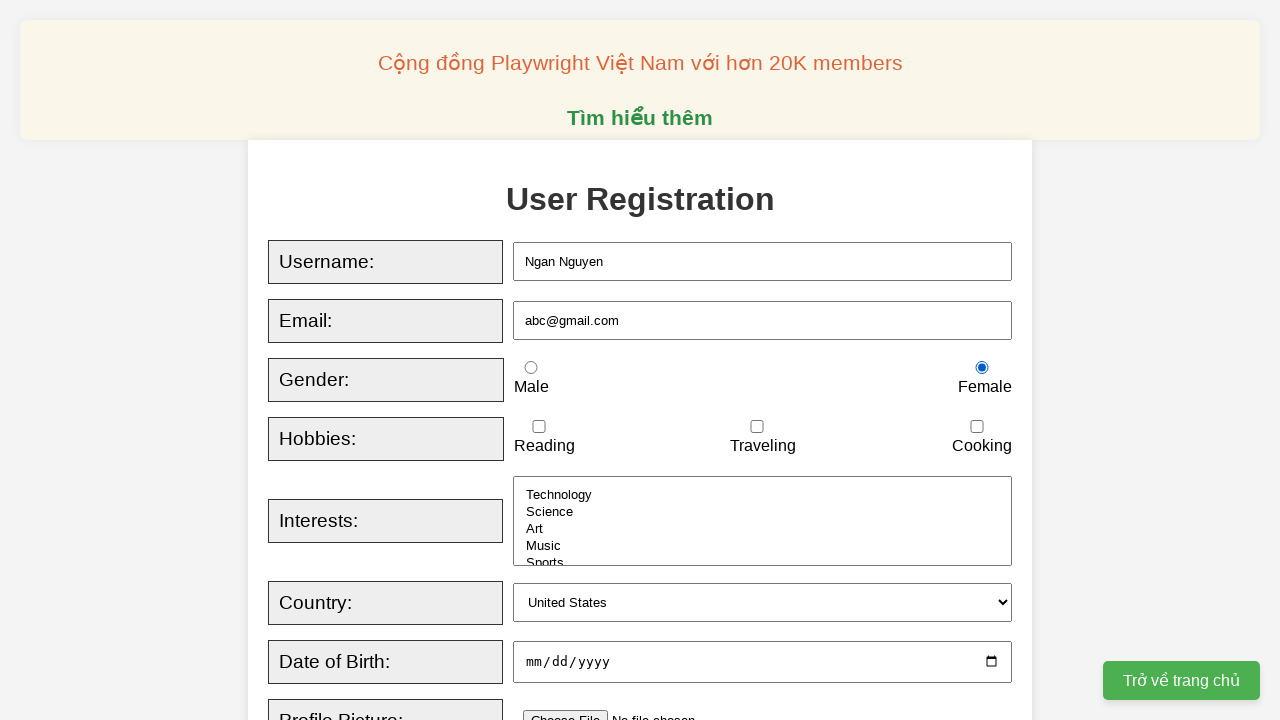

Checked traveling interest at (757, 427) on xpath=//input[@id='traveling']
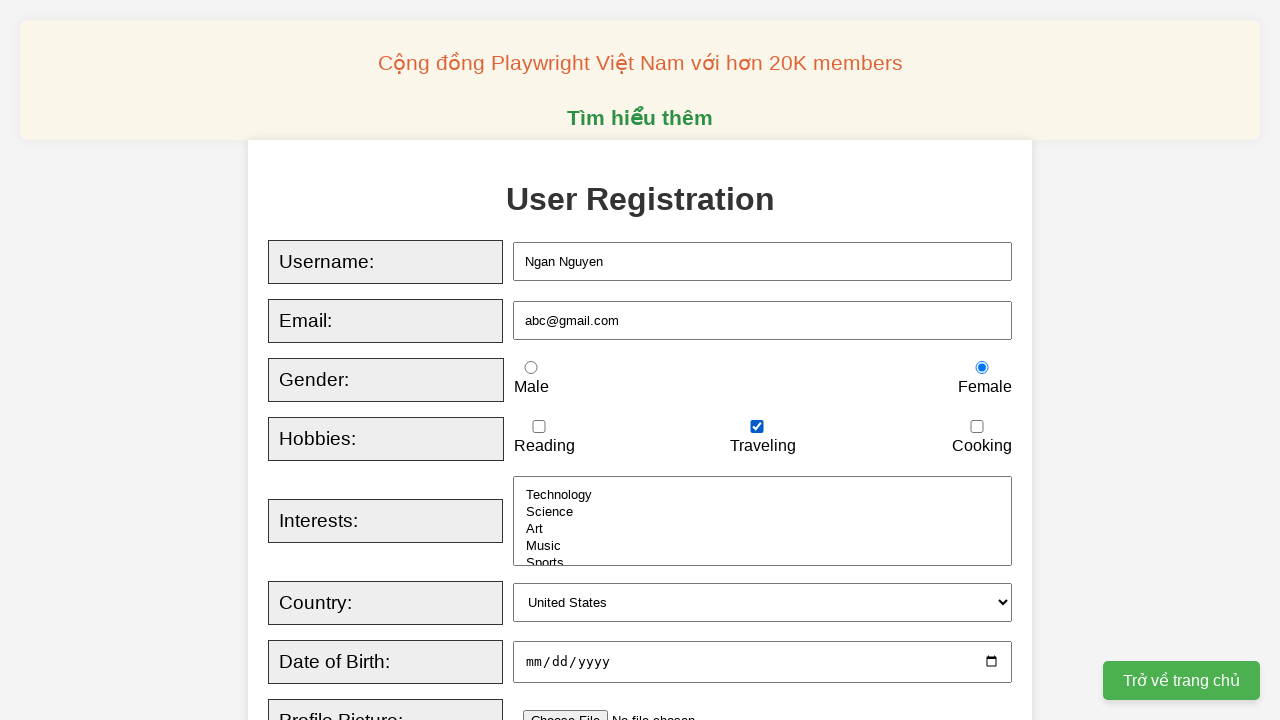

Selected multiple interests: Art and Music on internal:label="interests"i
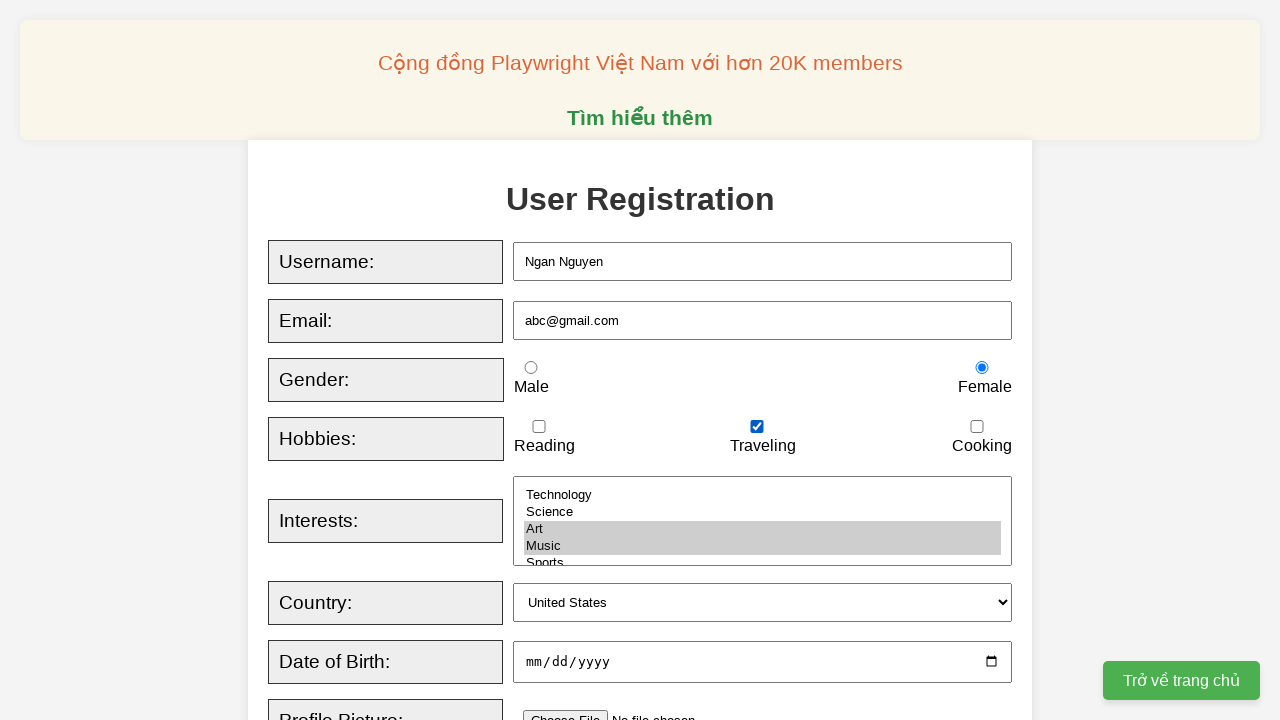

Selected Canada as country on internal:label="country"i
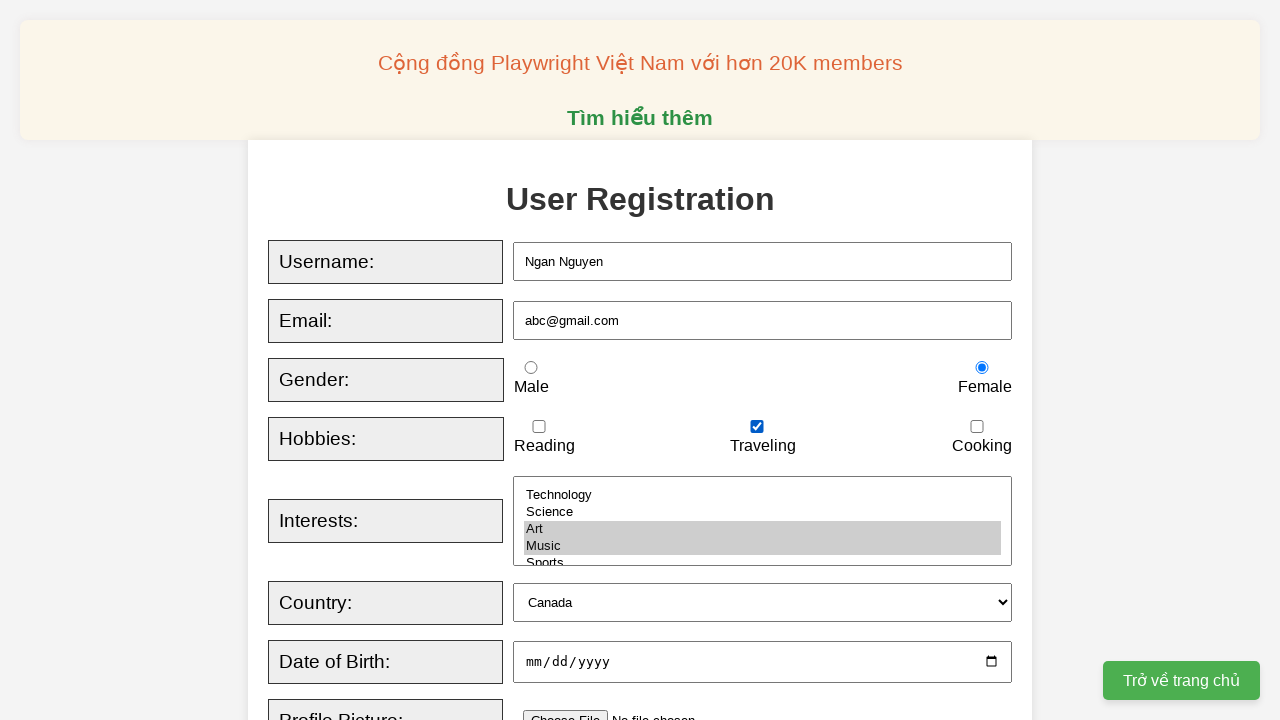

Filled date of birth with '1995-04-02' on xpath=//input[@id='dob']
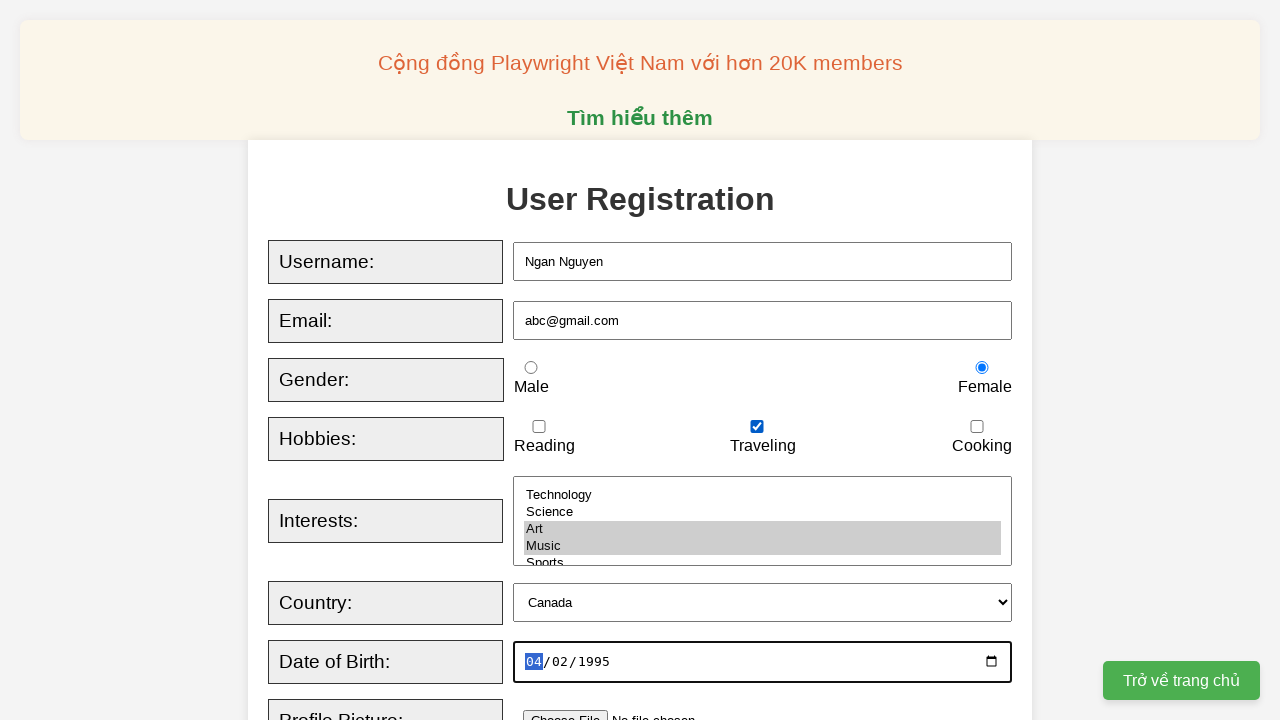

Filled biography field with 'Testing' on xpath=//textarea[@id='bio']
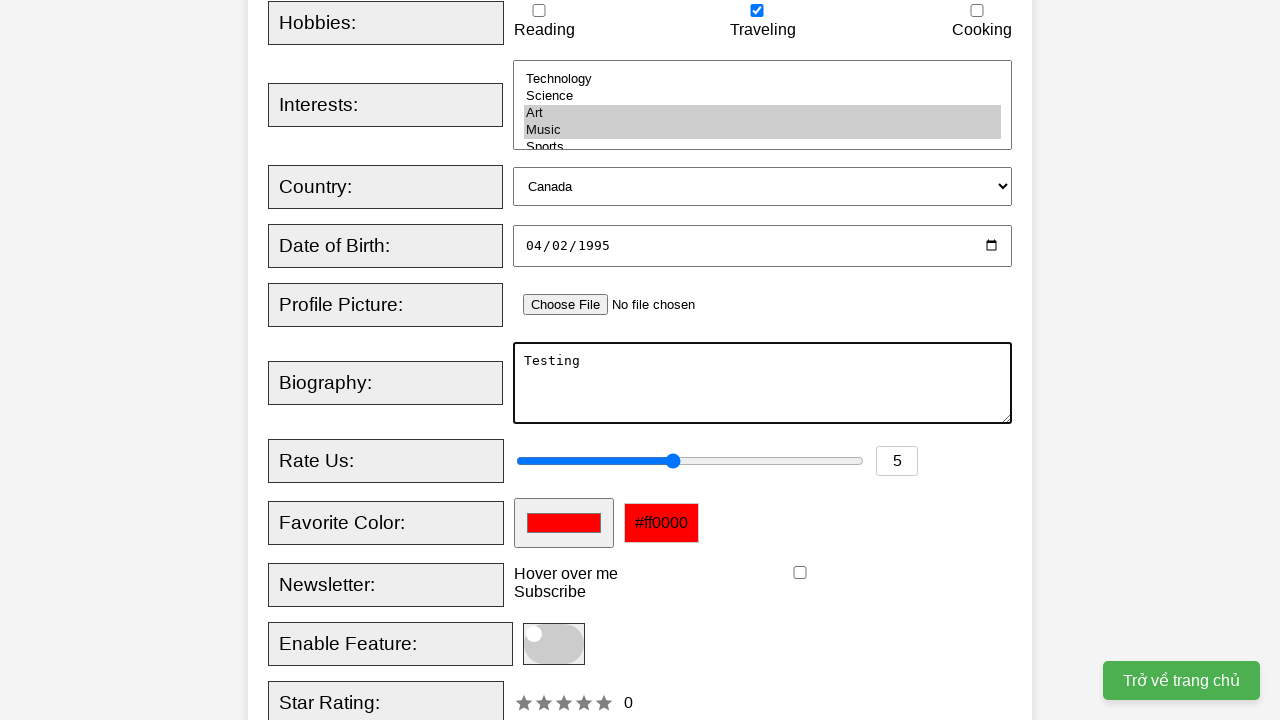

Filled rating field with '8' on xpath=//input[@id='rating']
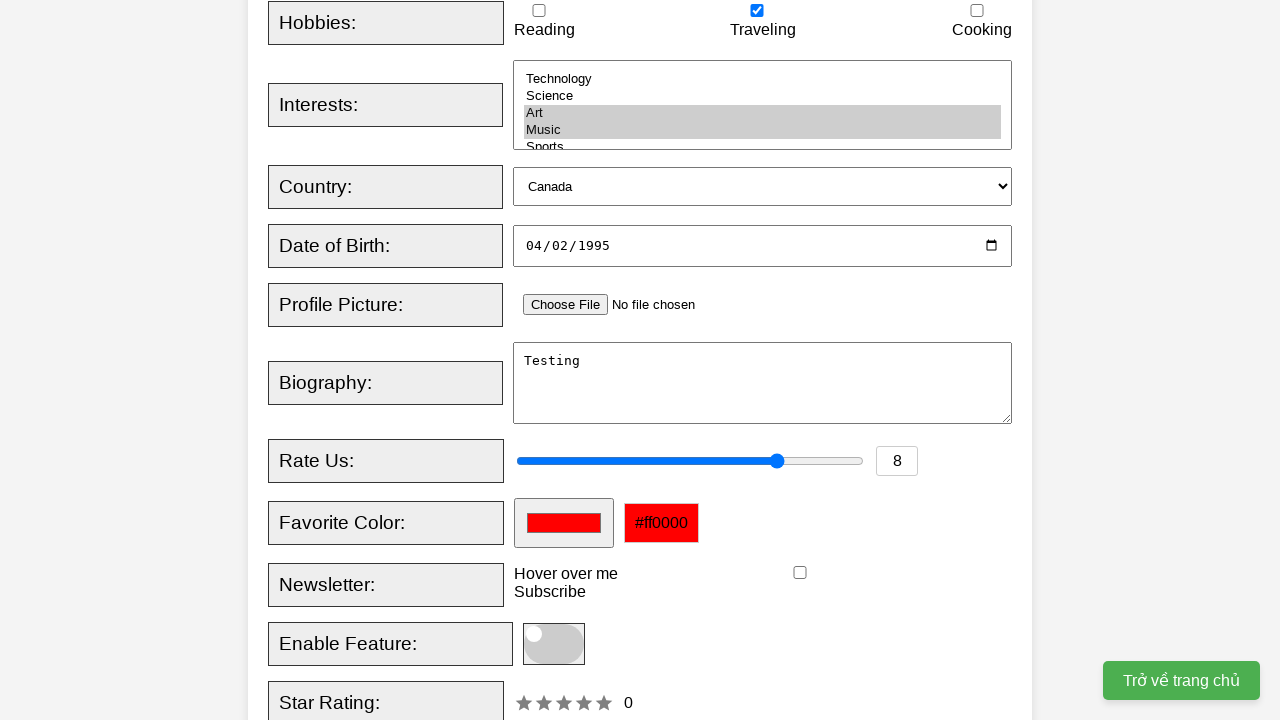

Filled favorite color field with '#ff0000' on xpath=//input[@id='favcolor']
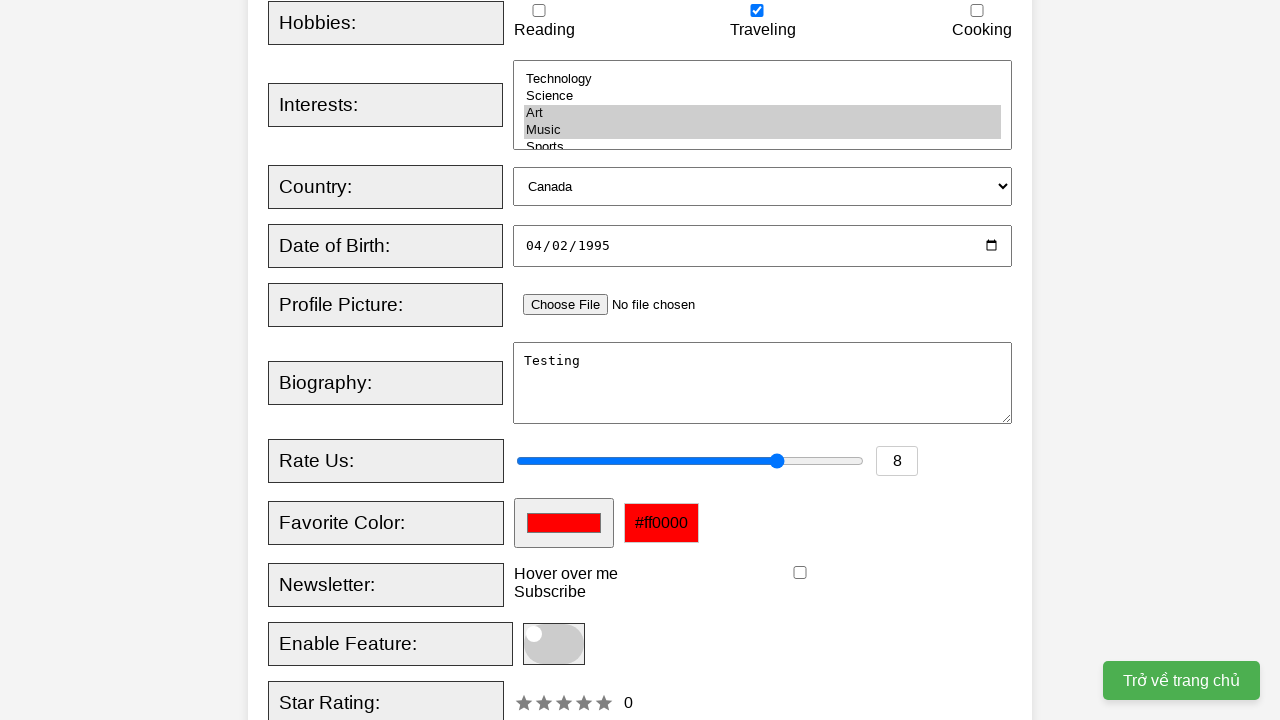

Hovered over tooltip element at (566, 574) on xpath=//div[@class='tooltip']
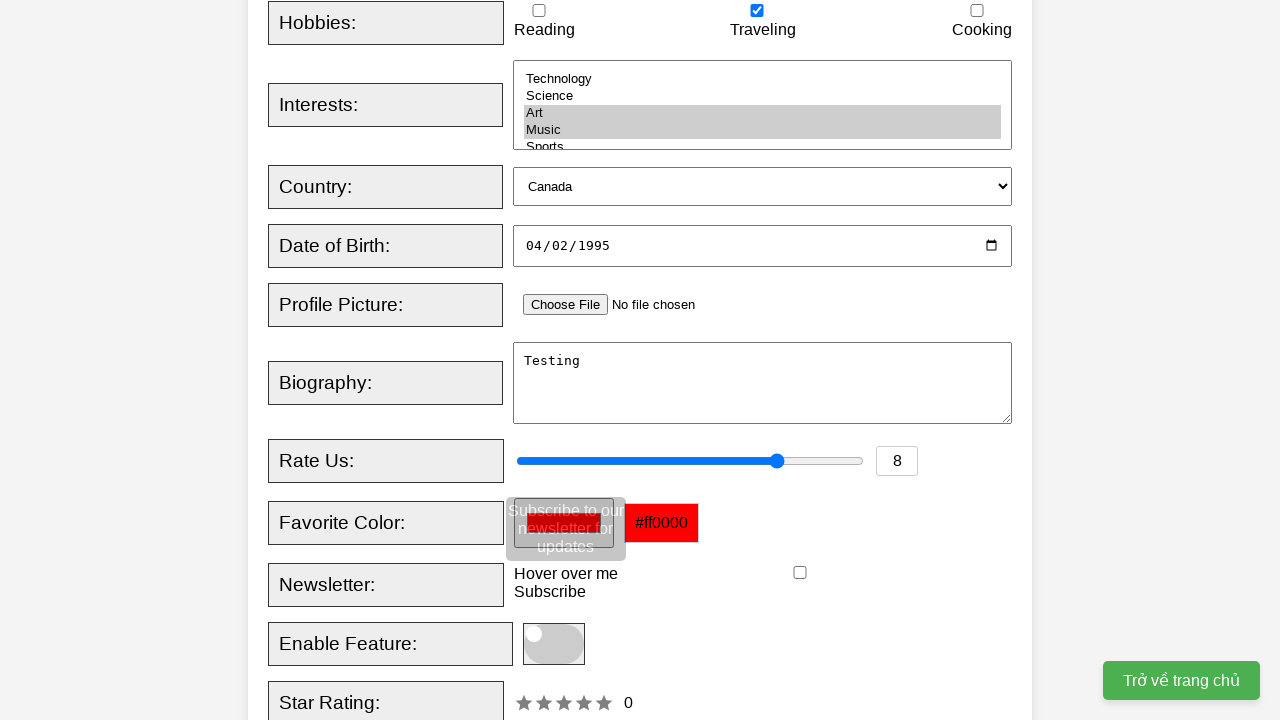

Checked newsletter subscription at (800, 573) on xpath=//input[@id='newsletter']
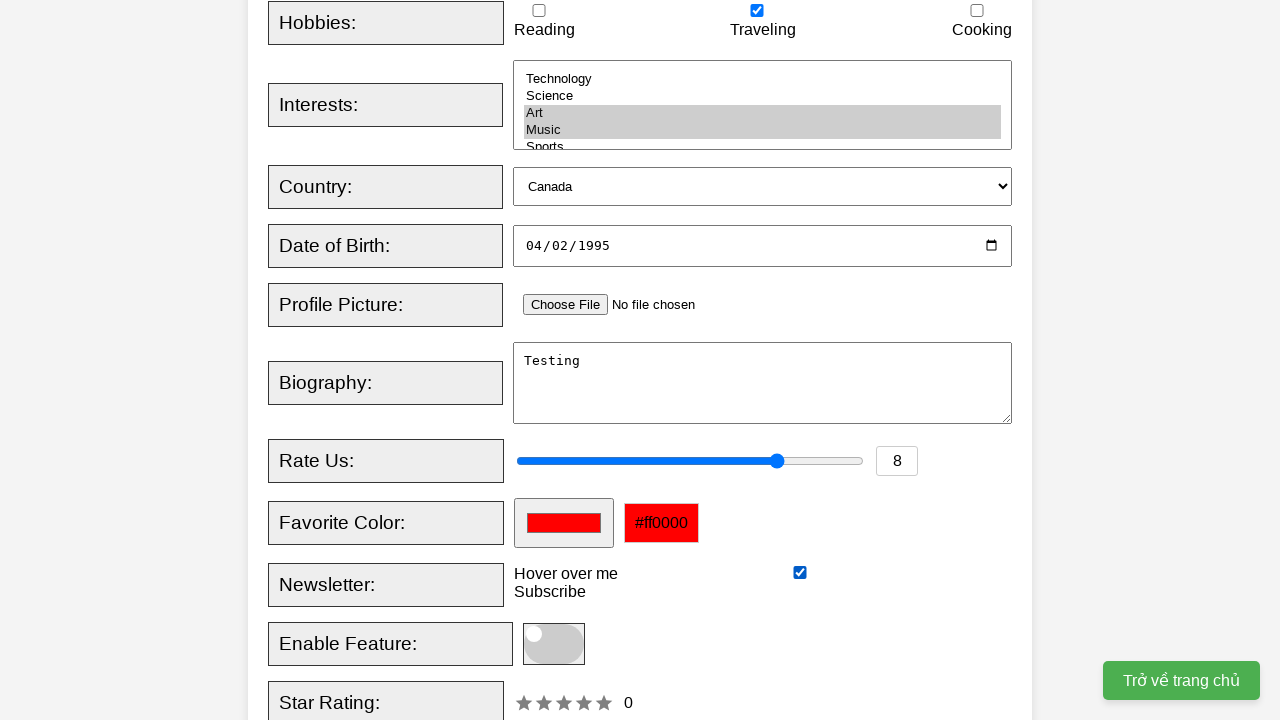

Clicked submit button to register new account at (528, 360) on xpath=//button[@type='submit']
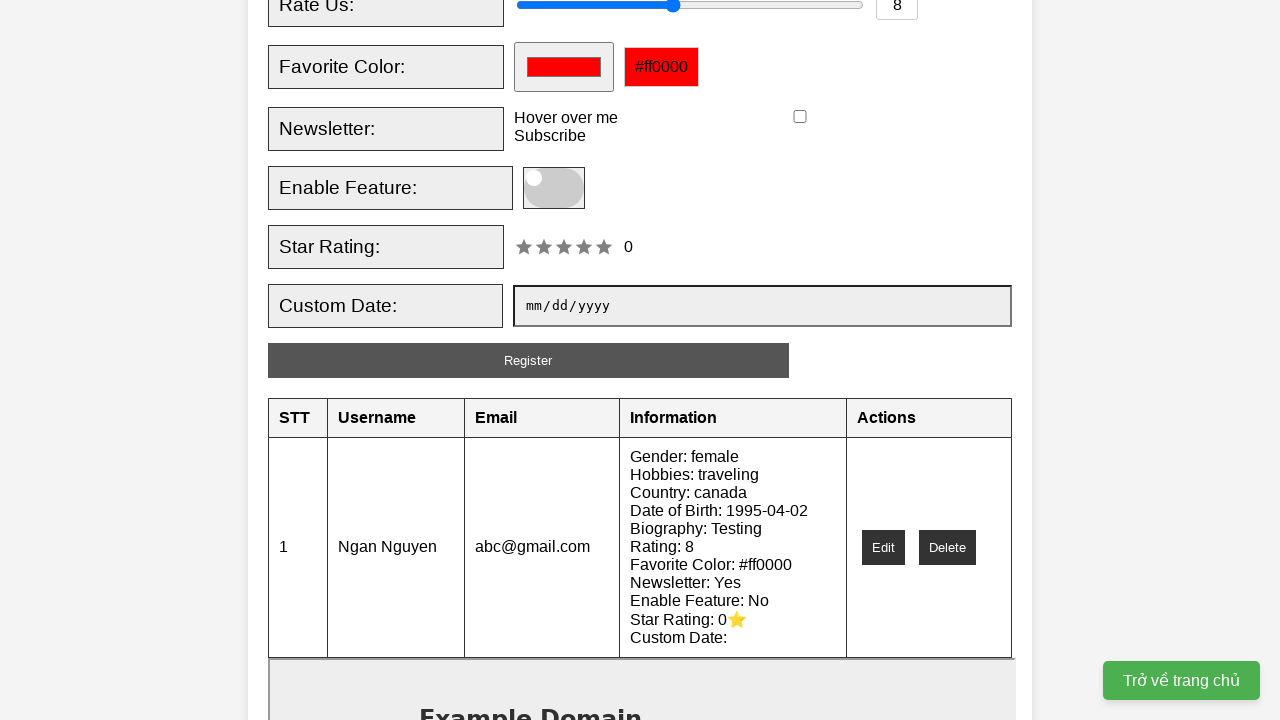

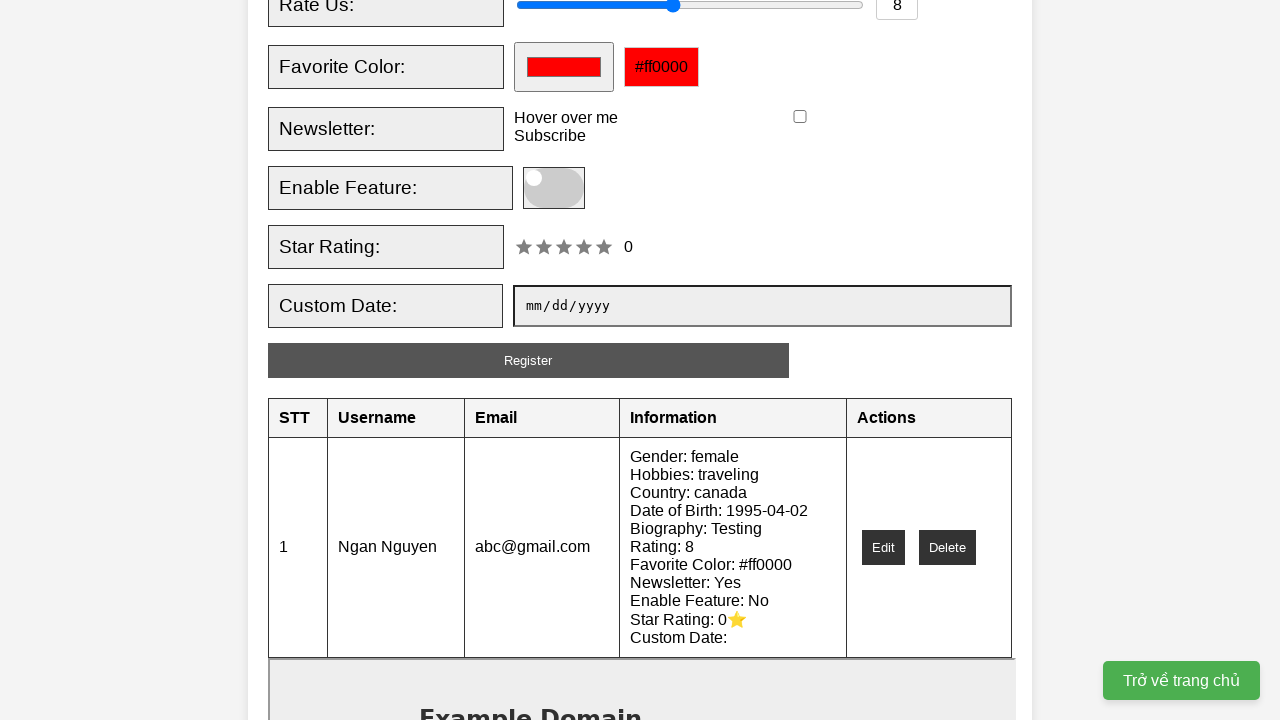